Navigates to ShopClues wholesale page and hovers over the "Mobiles & More" navigation link to trigger a hover action (typically to reveal a dropdown menu).

Starting URL: https://www.shopclues.com/wholesale.html

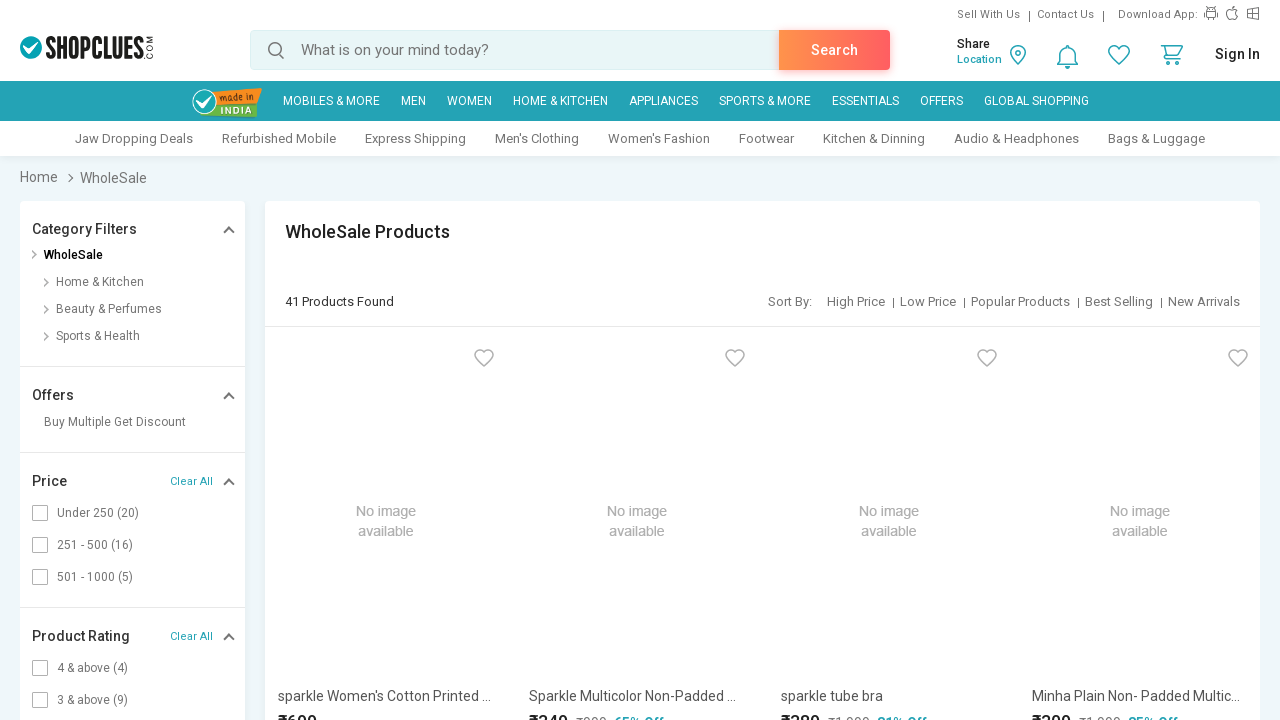

Navigated to ShopClues wholesale page
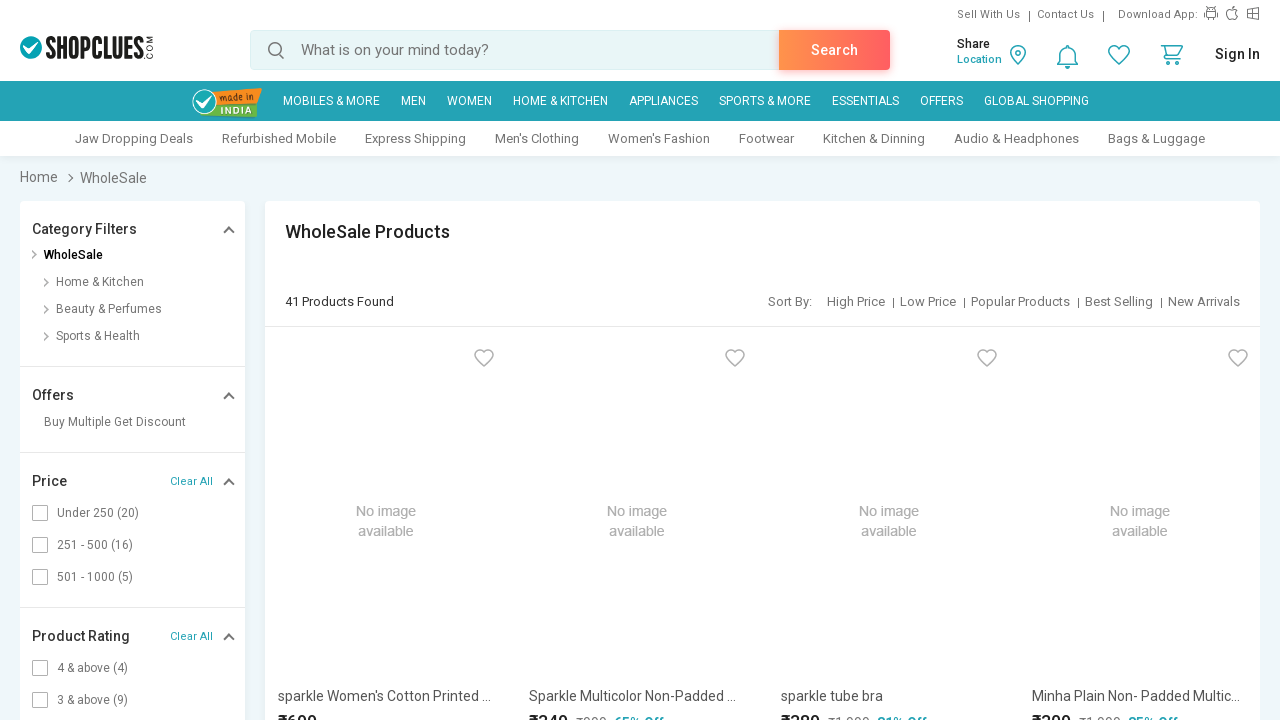

Hovered over 'Mobiles & More' navigation link at (331, 101) on a:text('Mobiles & More')
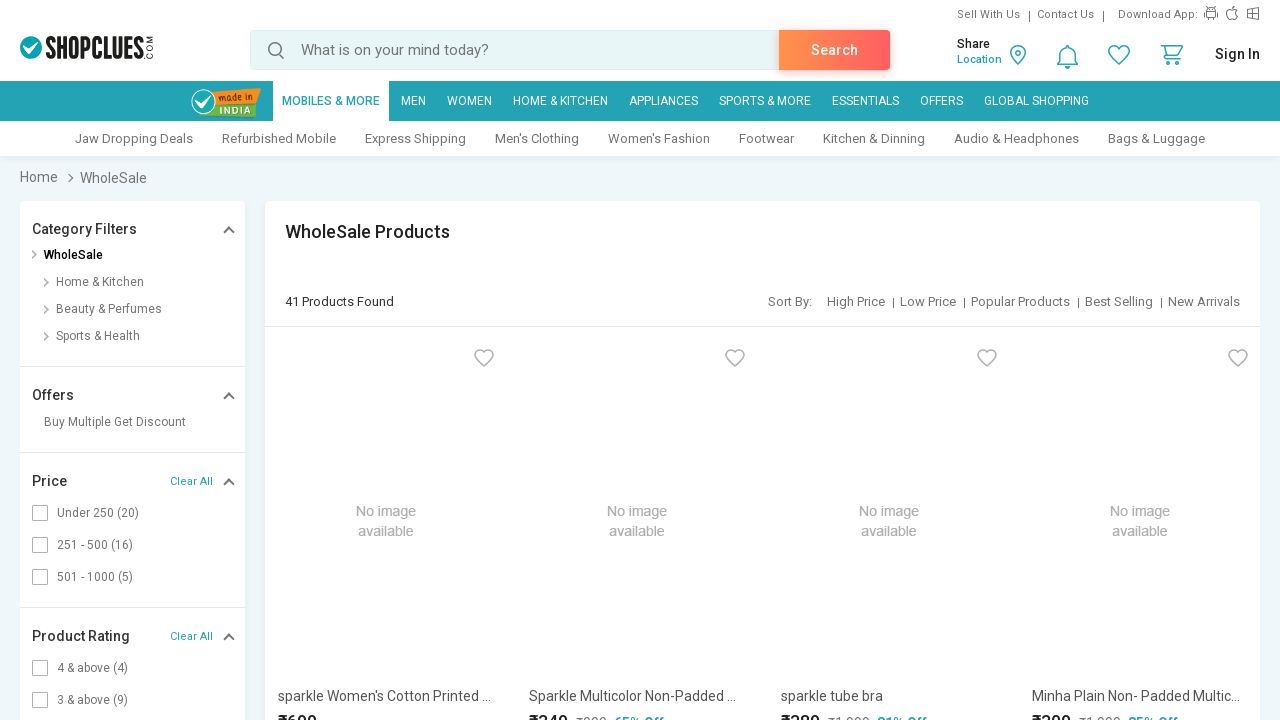

Waited for dropdown menu to appear
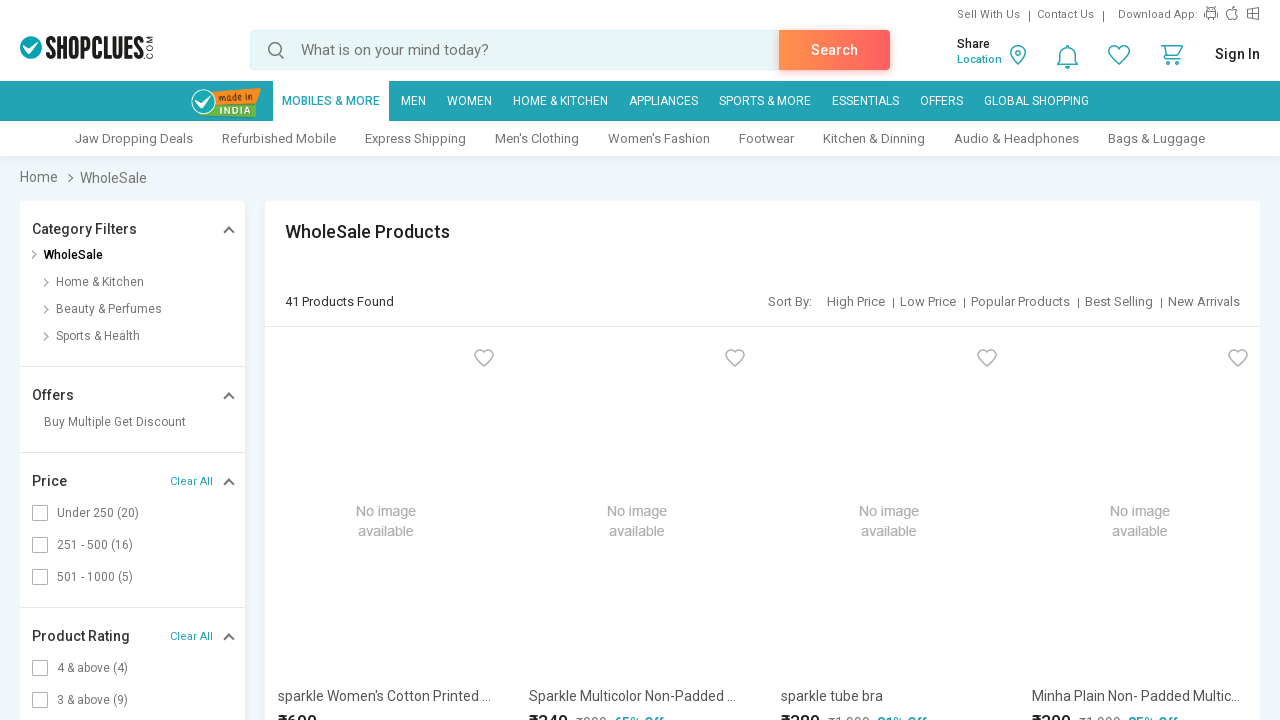

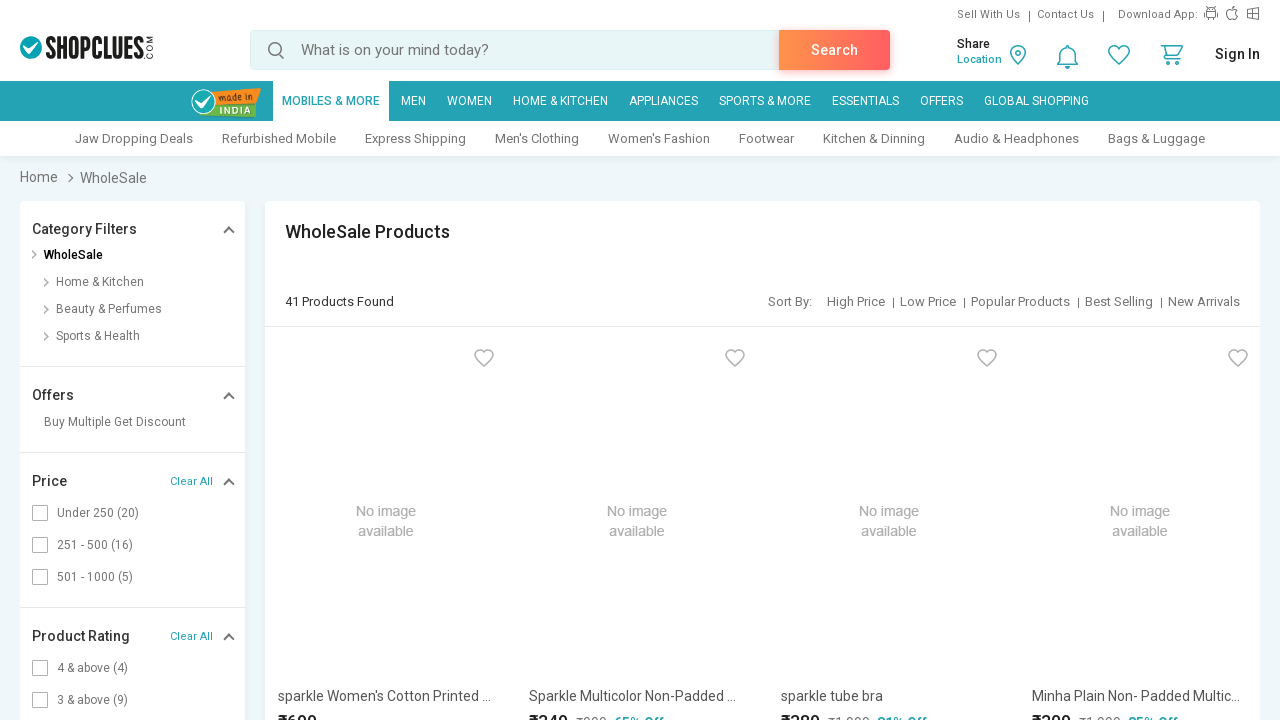